Tests dynamic dropdown selection for flight booking by selecting origin station (VTZ) and destination station (HYD) from cascading dropdowns

Starting URL: https://rahulshettyacademy.com/dropdownsPractise/

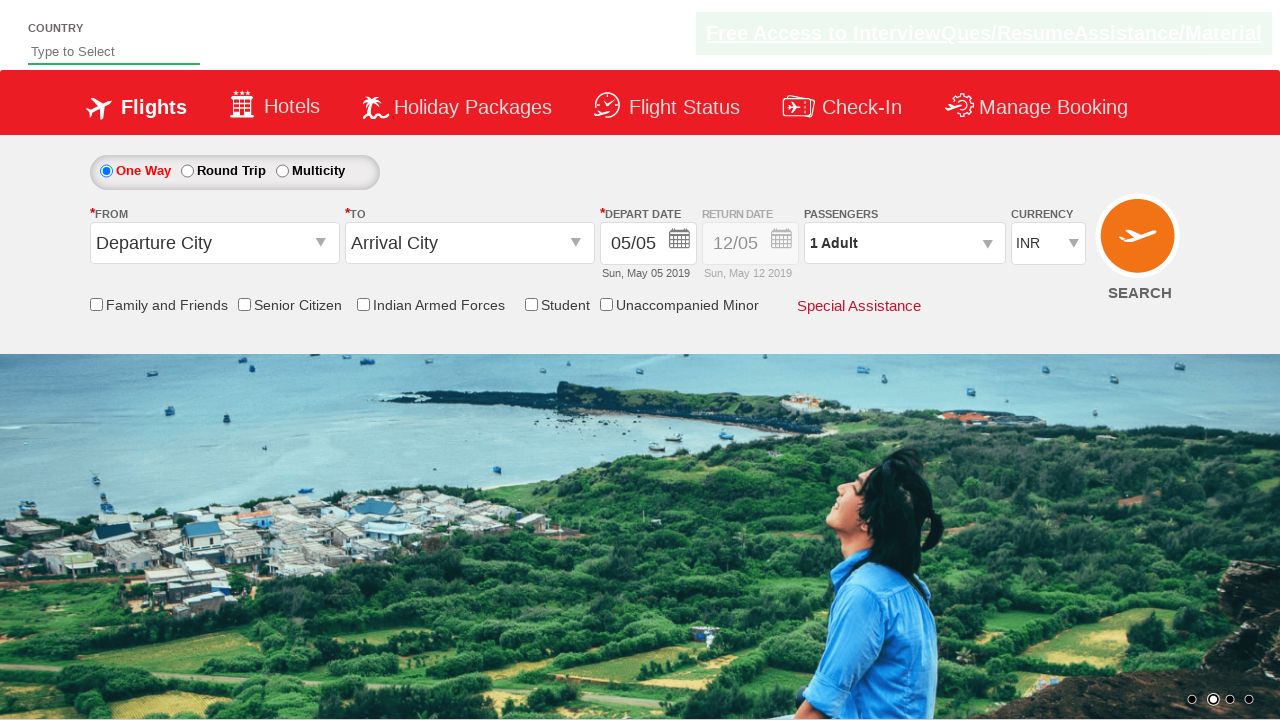

Clicked origin station dropdown to open it at (214, 243) on #ctl00_mainContent_ddl_originStation1_CTXT
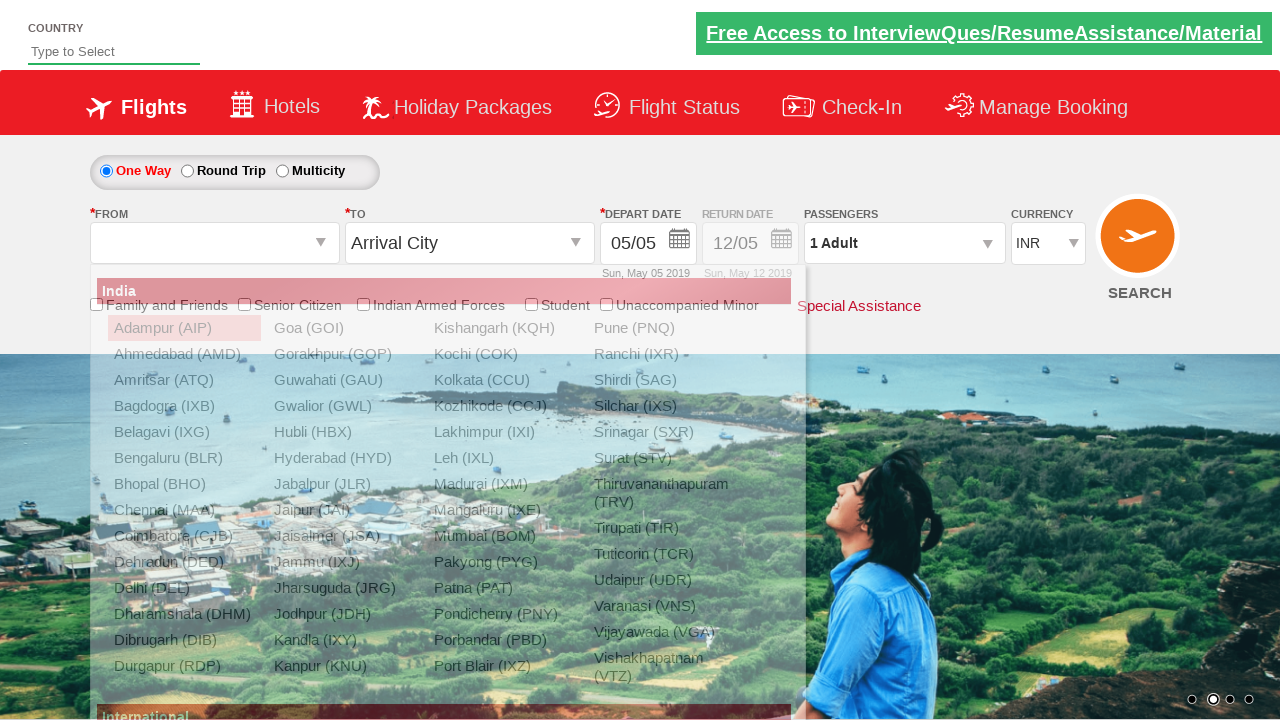

Origin station dropdown options loaded, VTZ option is visible
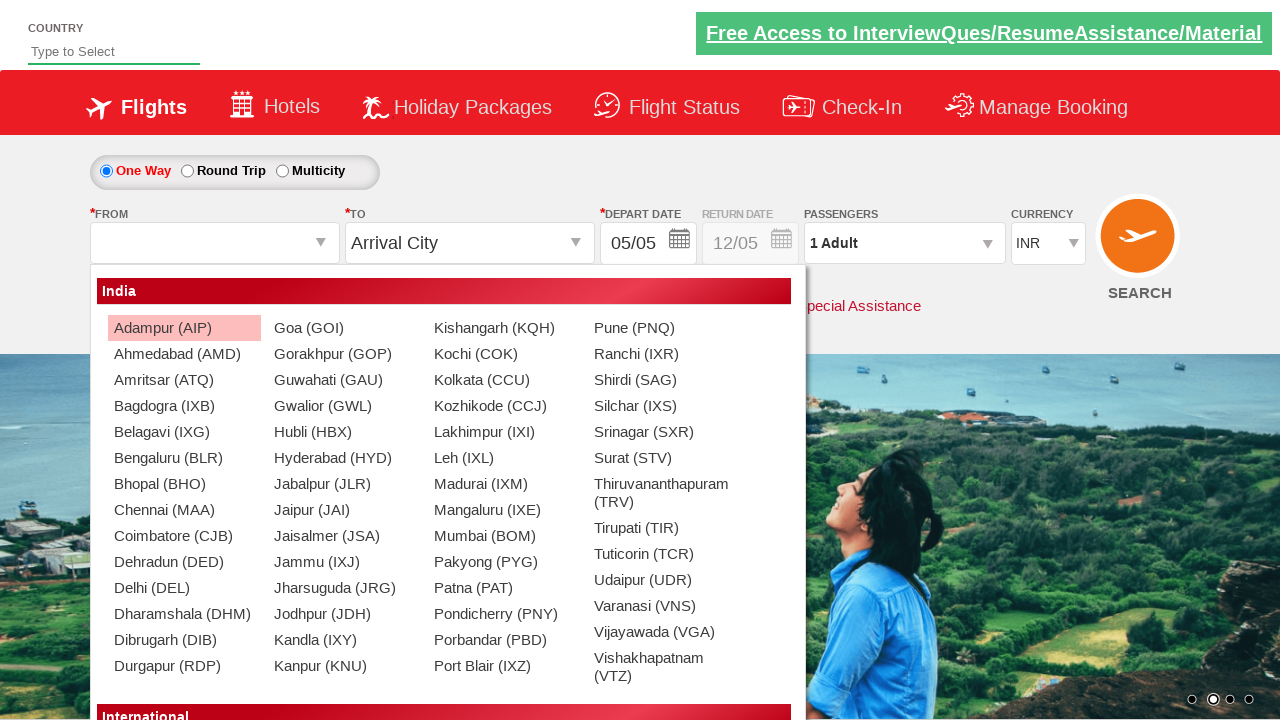

Selected VTZ (Visakhapatnam) as origin station at (664, 667) on xpath=//a[@value='VTZ']
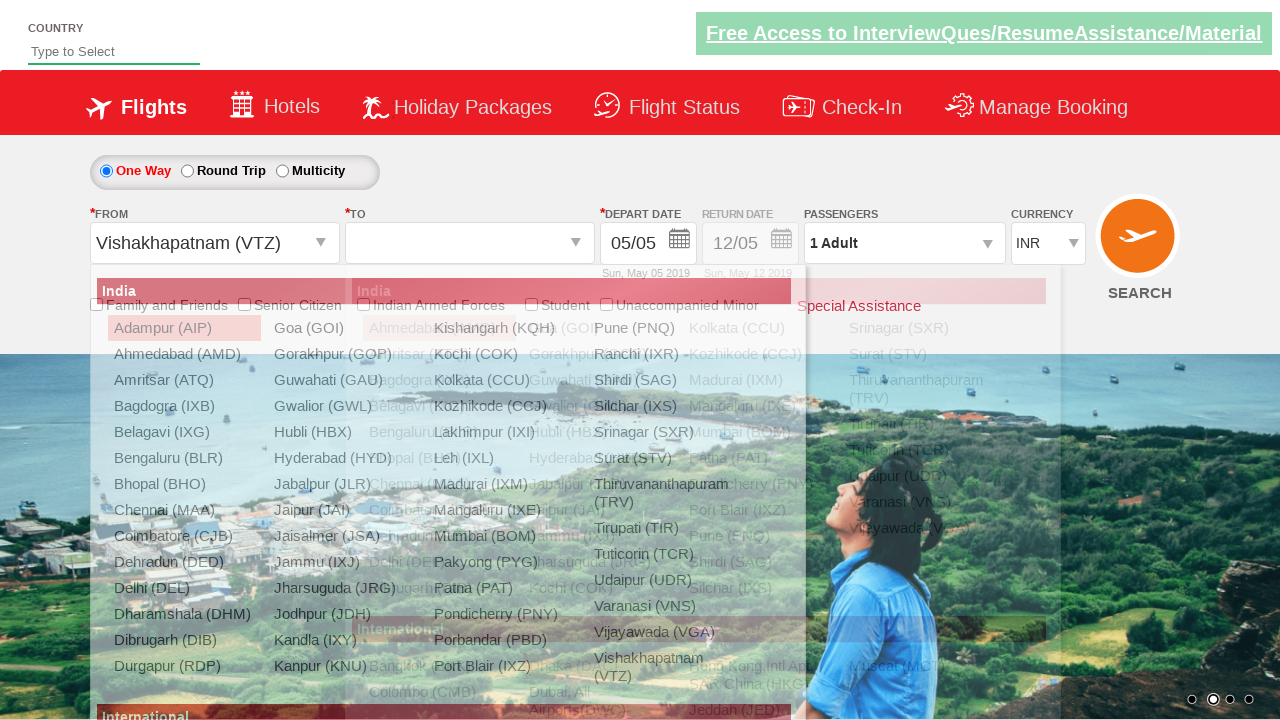

Destination station dropdown options loaded, HYD option is visible
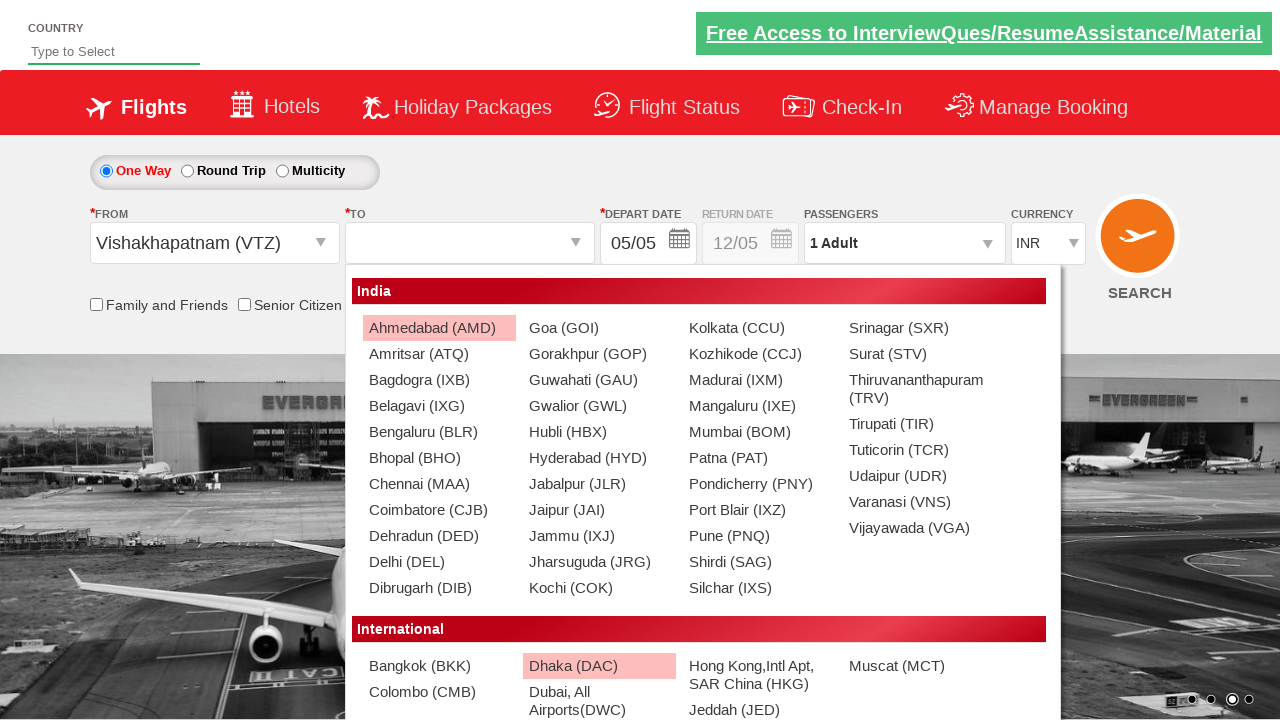

Selected HYD (Hyderabad) as destination station at (599, 458) on xpath=//div[@id='glsctl00_mainContent_ddl_destinationStation1_CTNR']//a[@value='
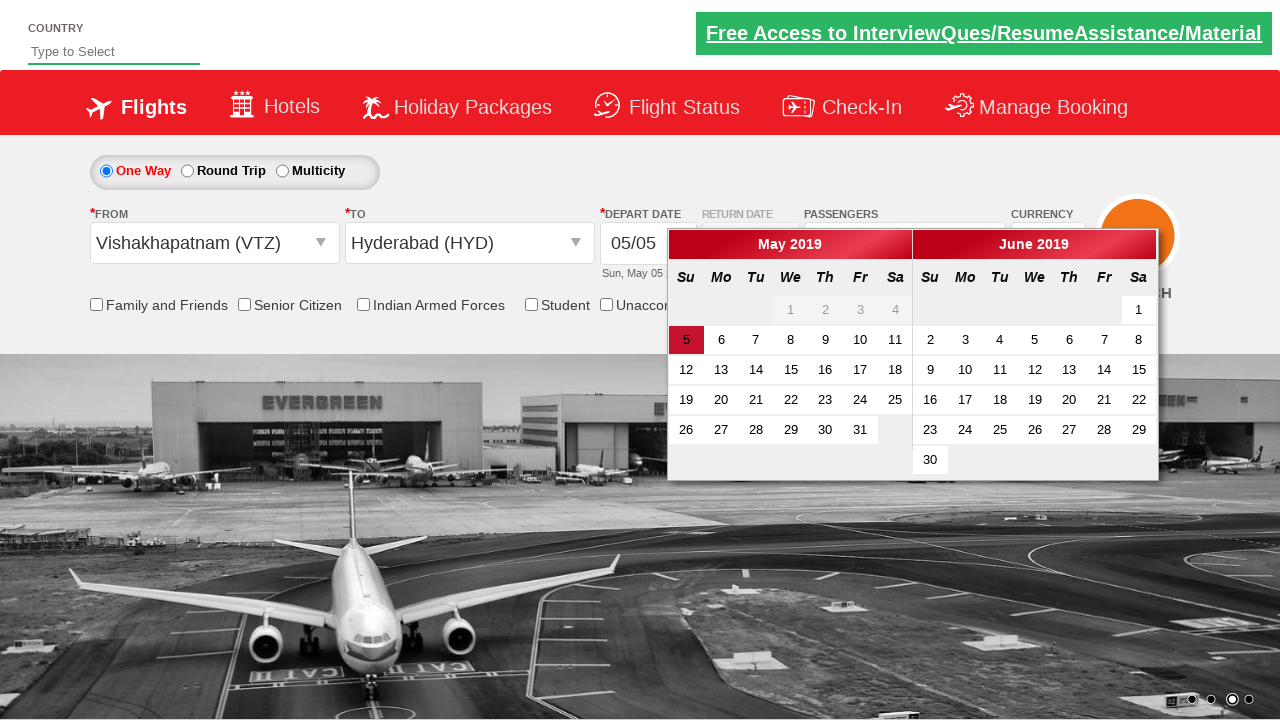

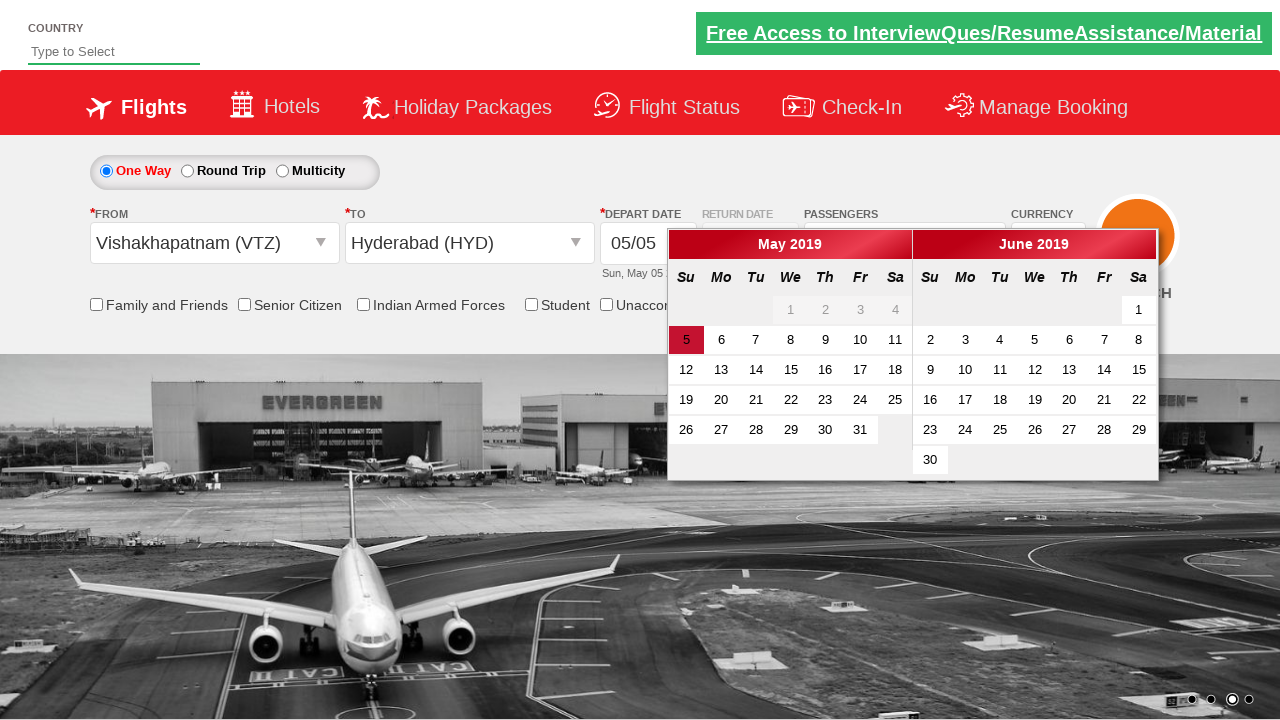